Tests clicking on an SVG circle element on a test automation practice page

Starting URL: https://testautomationpractice.blogspot.com/

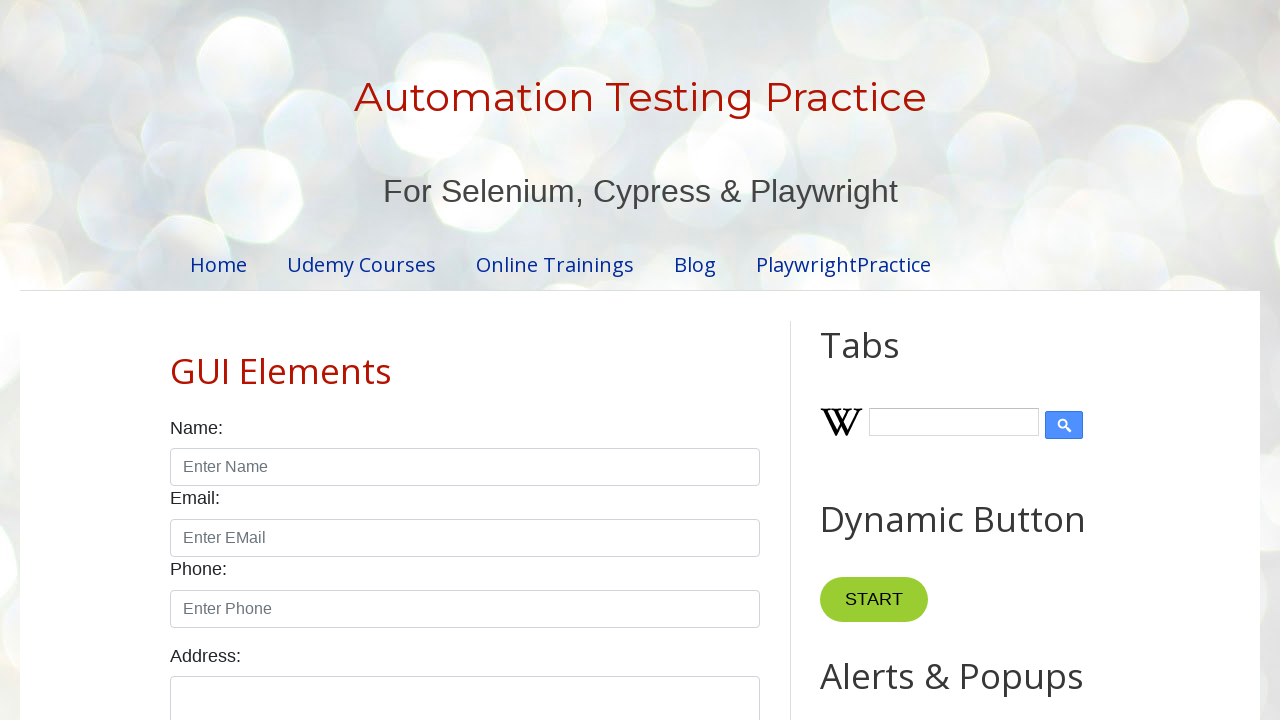

Navigated to test automation practice page
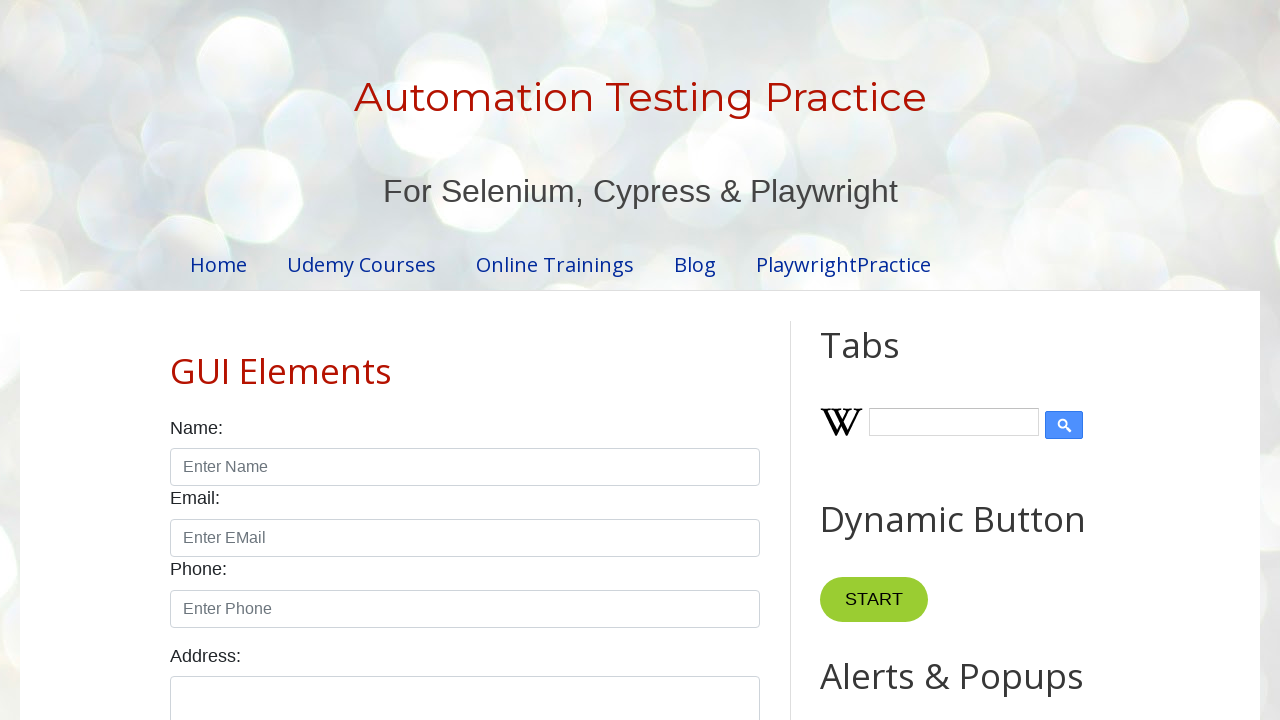

Clicked on SVG circle element with cx attribute containing '15' at (837, 360) on xpath=//*[name()='circle' and contains(@cx,'15')]
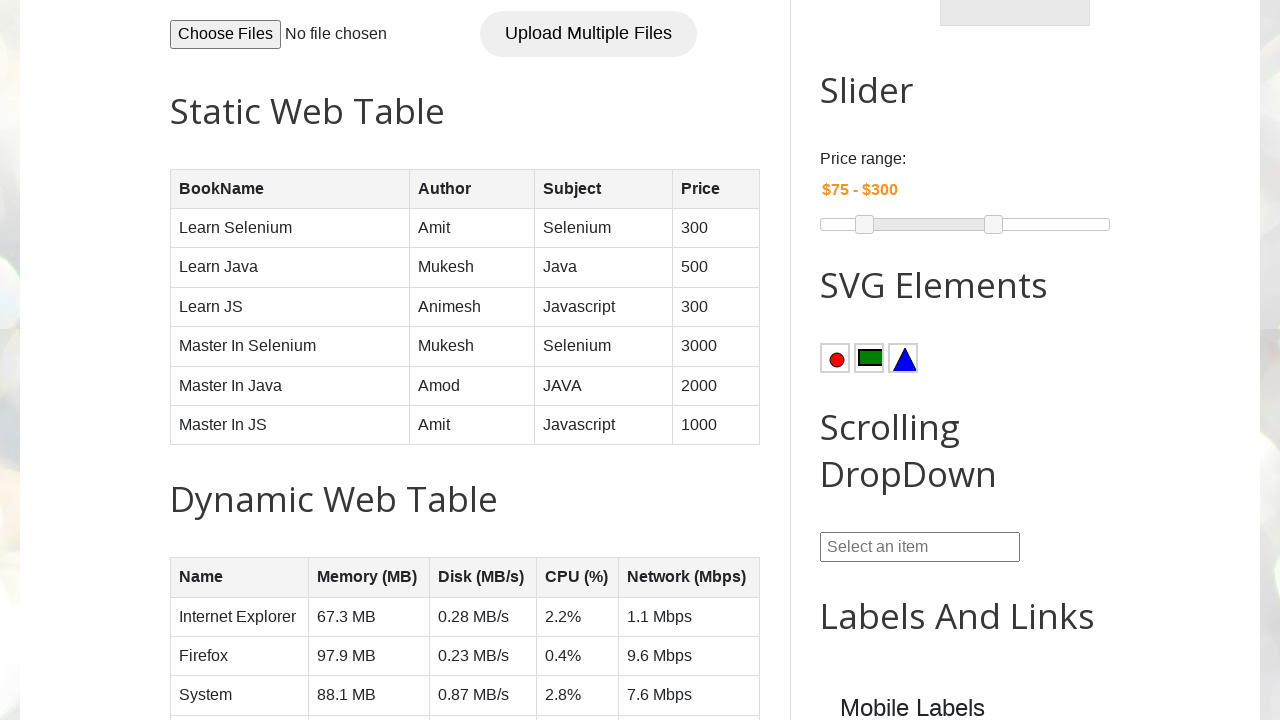

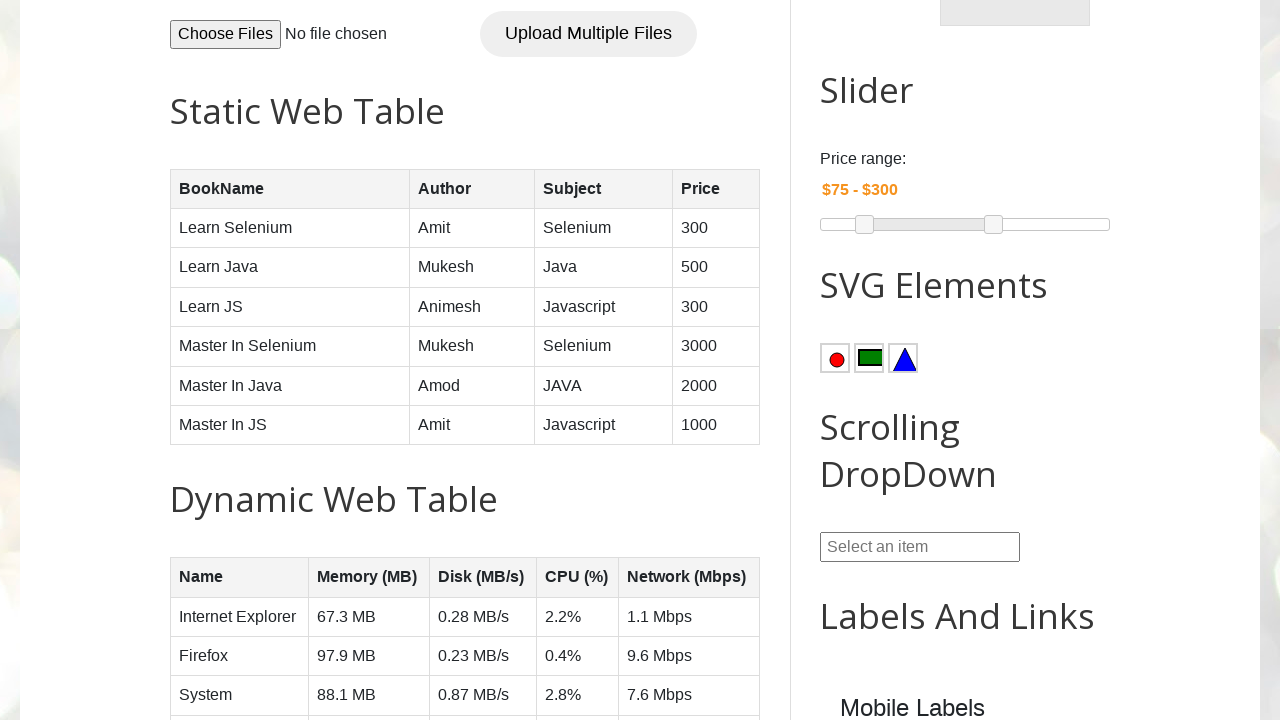